Tests keyboard input by typing text with spaces and using backspace in an input field

Starting URL: http://sahitest.com/demo/label.htm

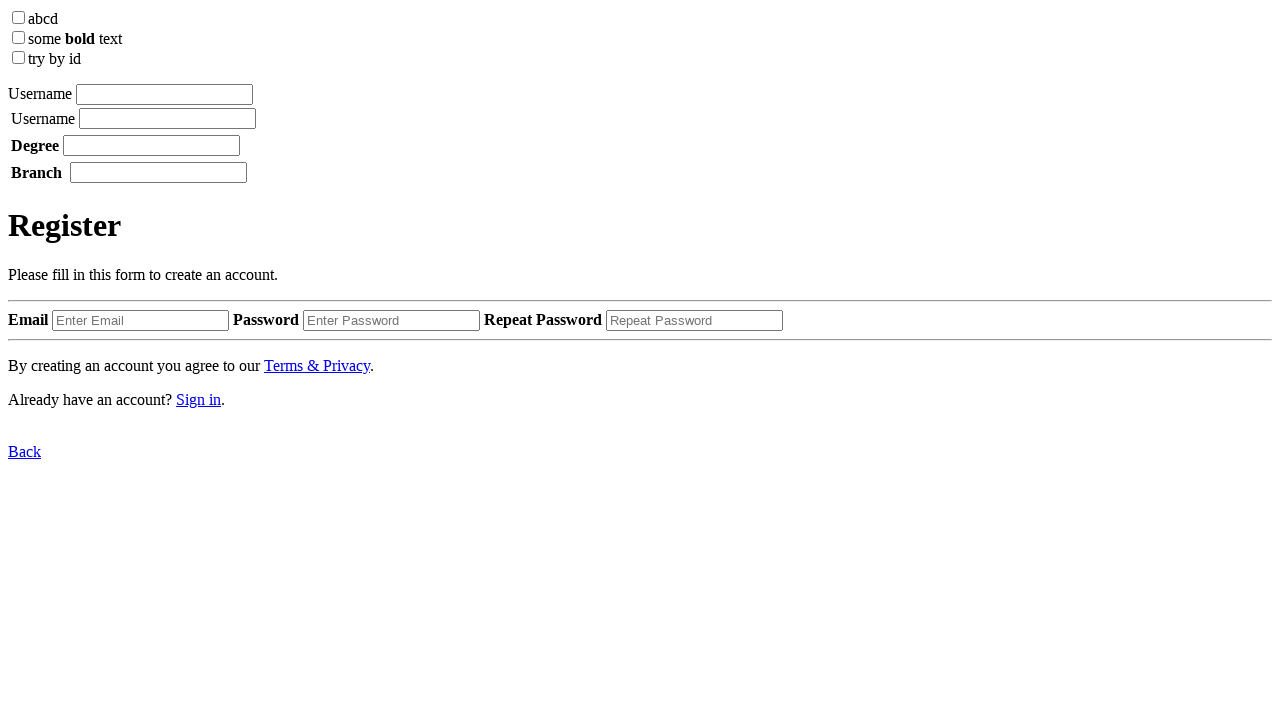

Clicked on the input field at (164, 94) on xpath=//label[1]/input
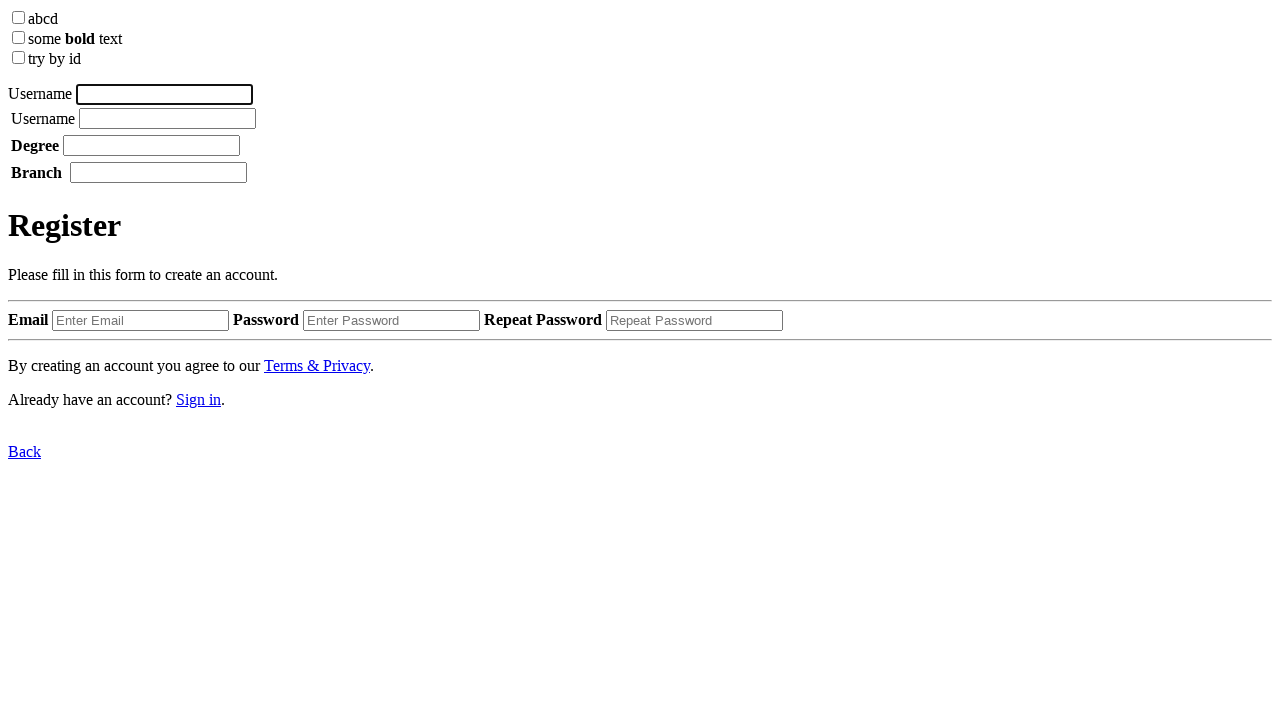

Typed 'username tom' with 1000ms delay between keystrokes on xpath=//label[1]/input
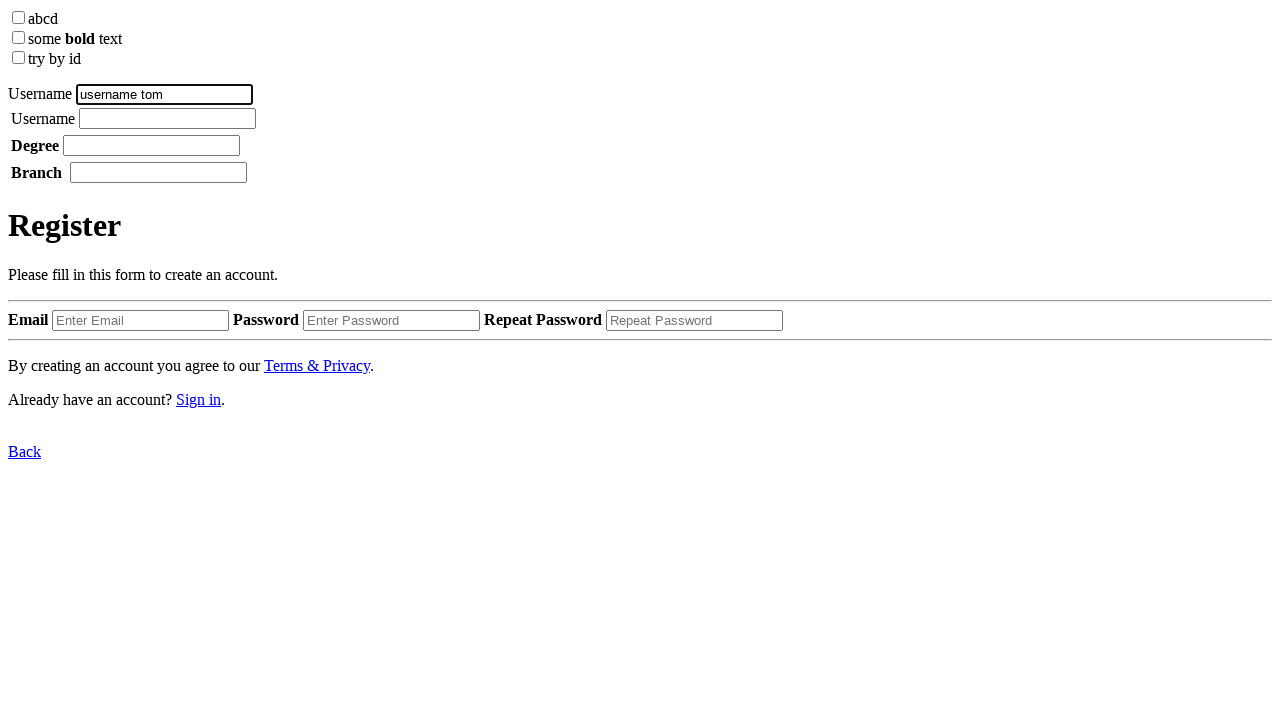

Pressed Backspace to delete the last character on xpath=//label[1]/input
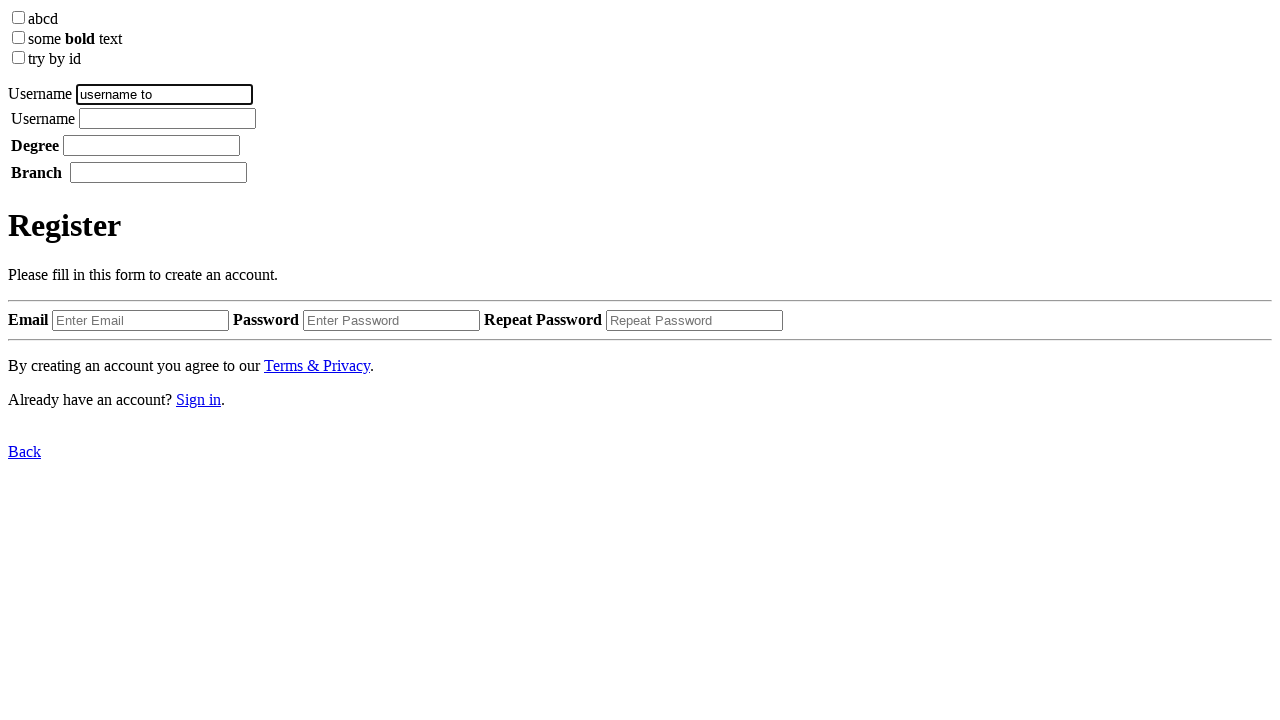

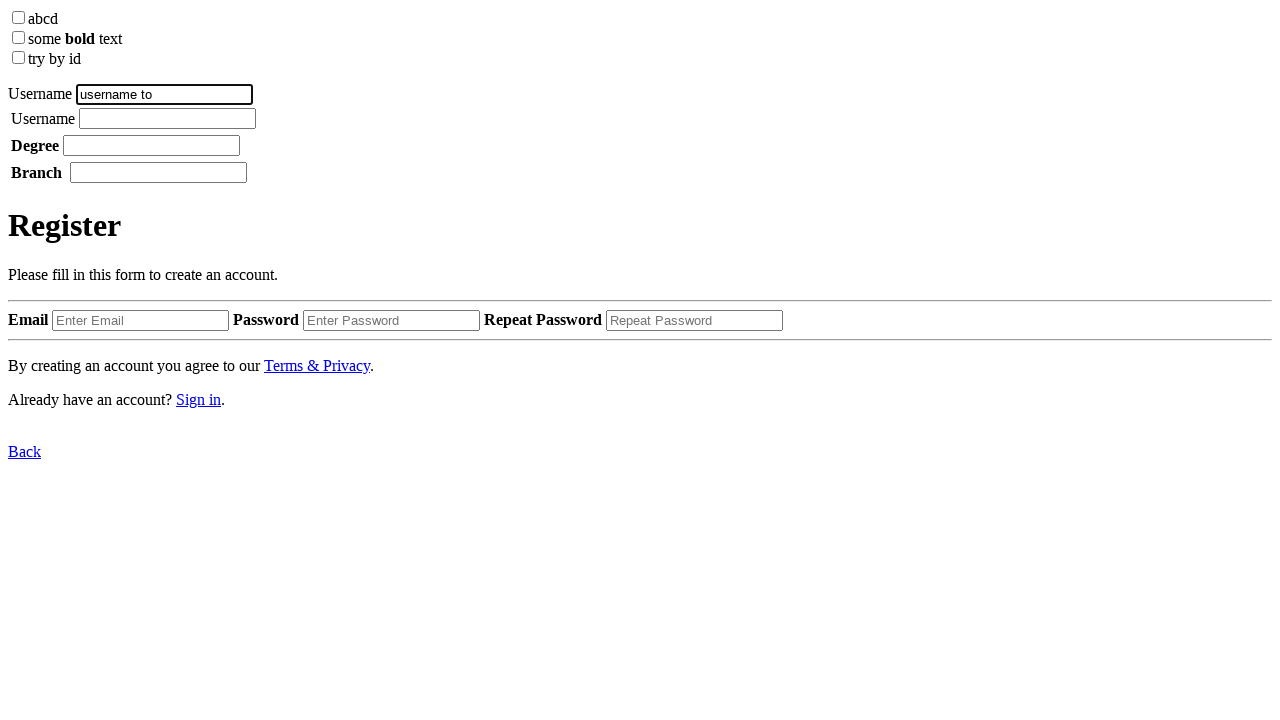